Tests navigation on the CoWIN website by clicking navigation links and handling multiple browser tabs/windows, switching between them and closing child windows.

Starting URL: https://www.cowin.gov.in/

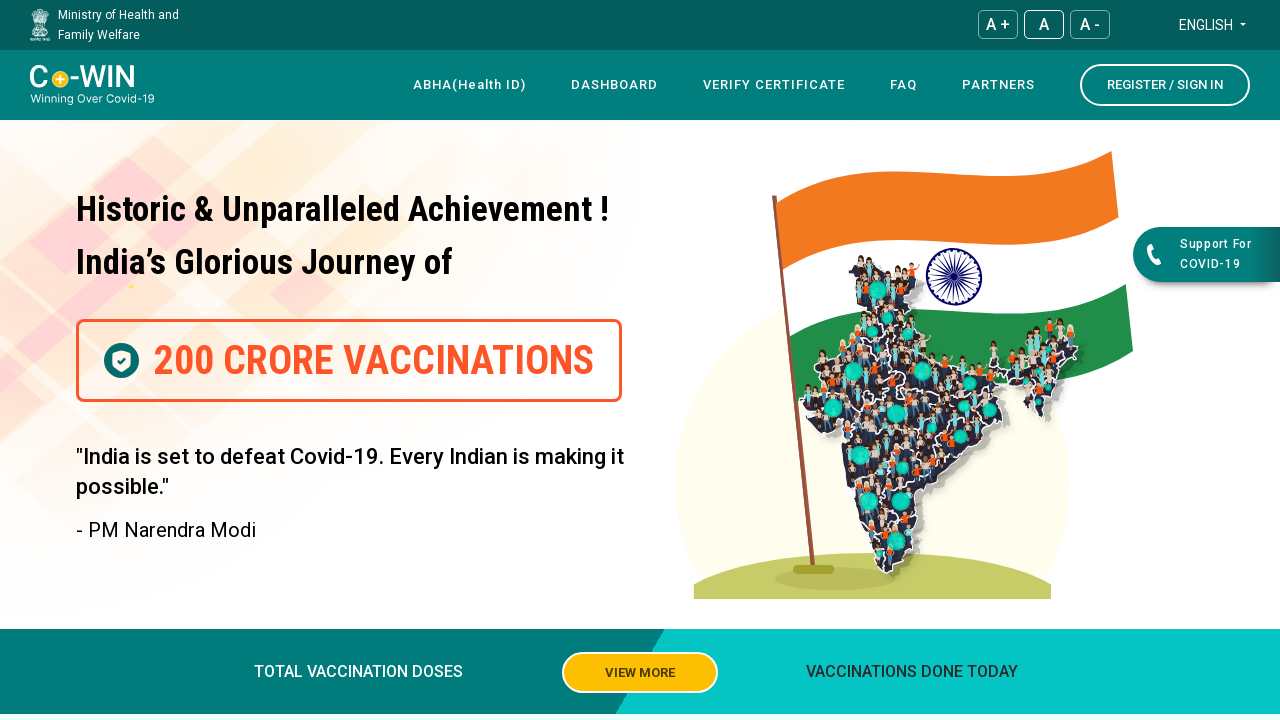

Clicked on the 4th navigation link (FAQ or similar) at (904, 85) on xpath=//*[@id="navbar"]/div[4]/div/div[1]/div/nav/div[3]/div/ul/li[4]/a
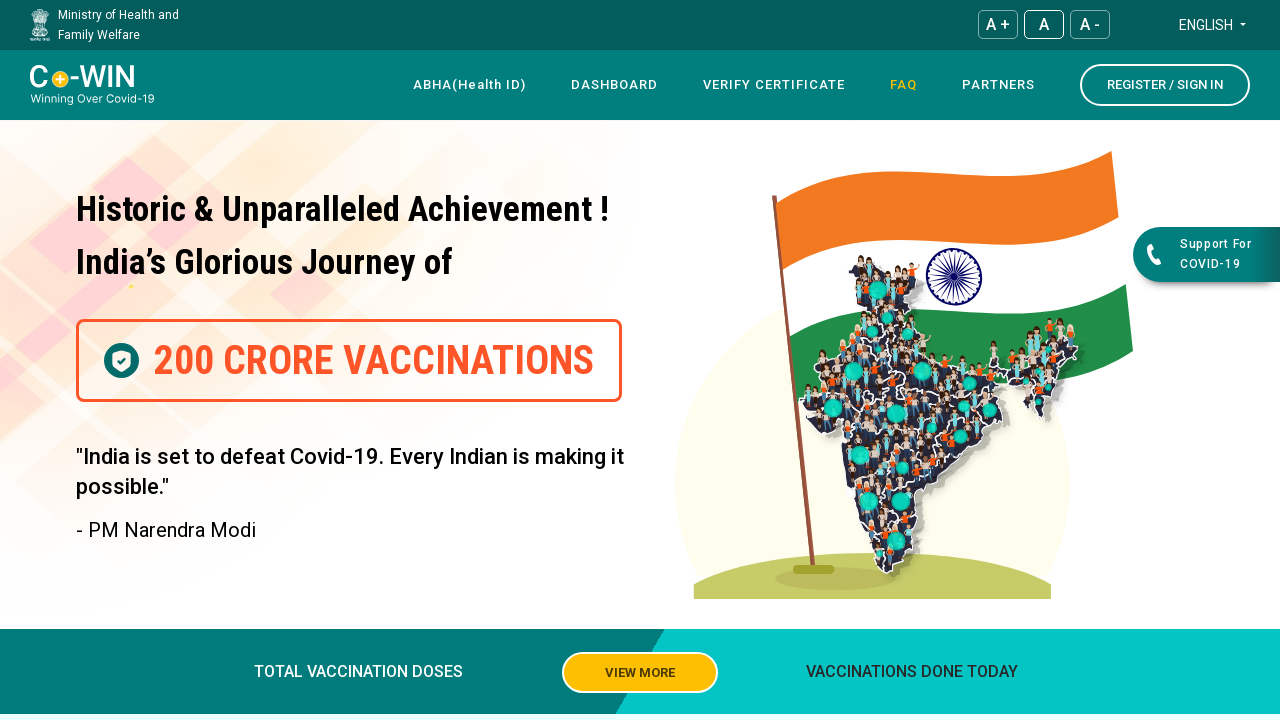

Waited 2 seconds for potential new tab to open
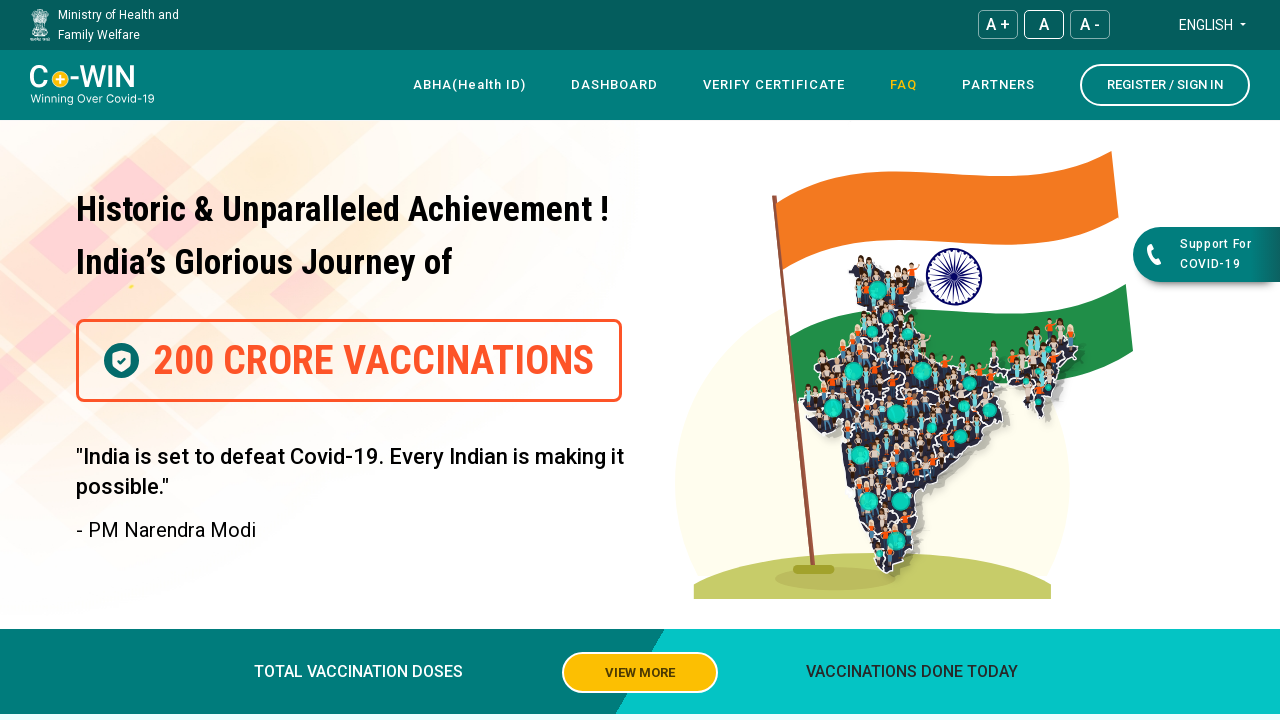

Retrieved all pages in context - total pages: 2
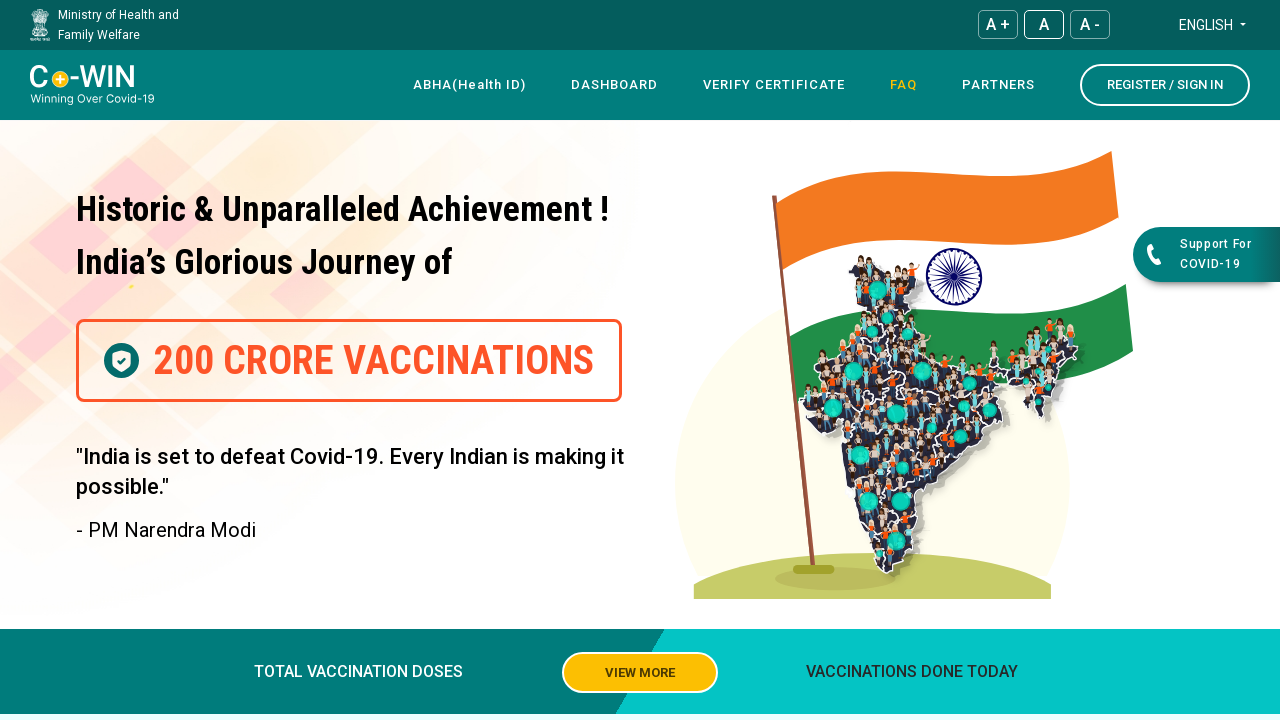

Closed the new tab that was opened
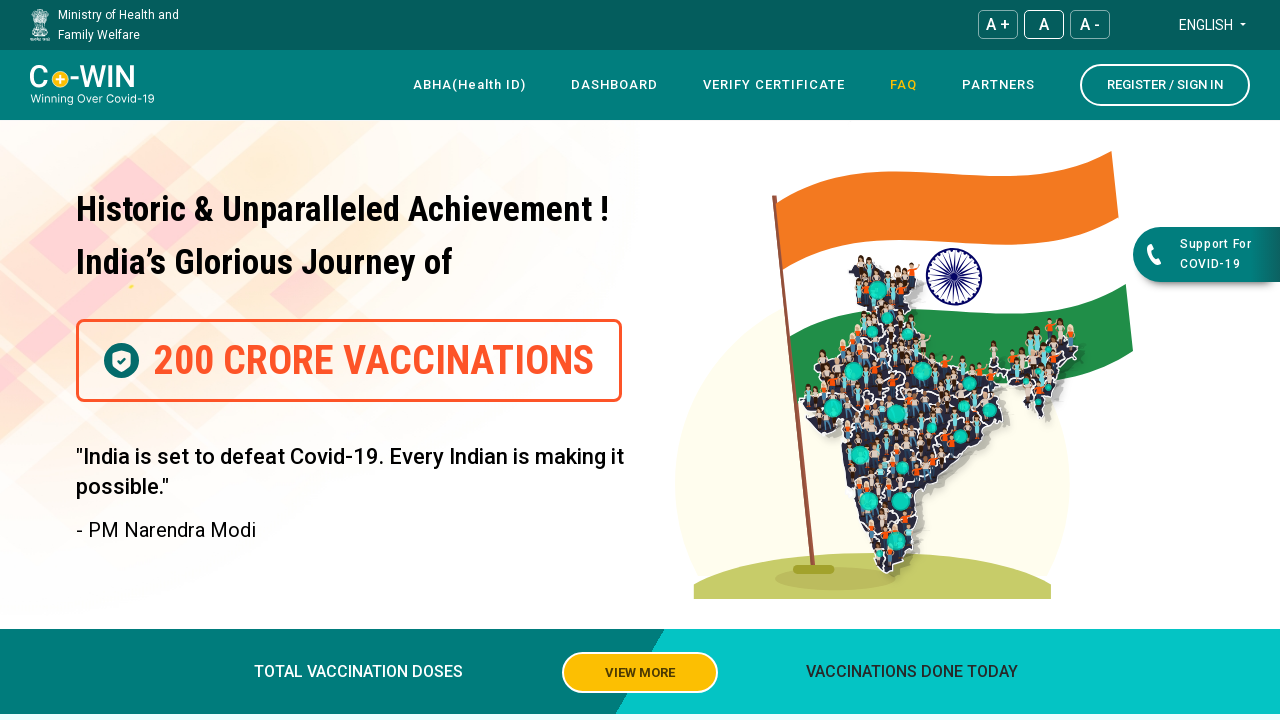

Clicked on the 5th navigation link at (998, 85) on xpath=//*[@id="navbar"]/div[4]/div/div[1]/div/nav/div[3]/div/ul/li[5]/a
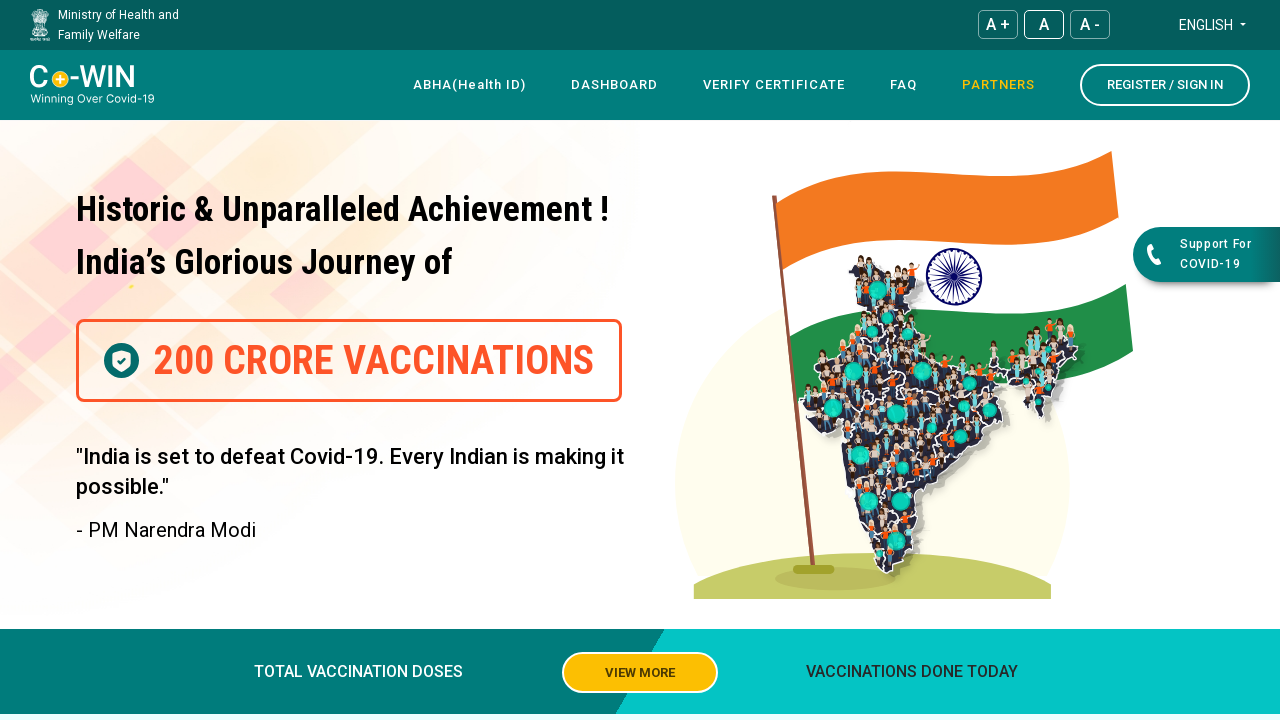

Waited 2 seconds for potential new tab to open
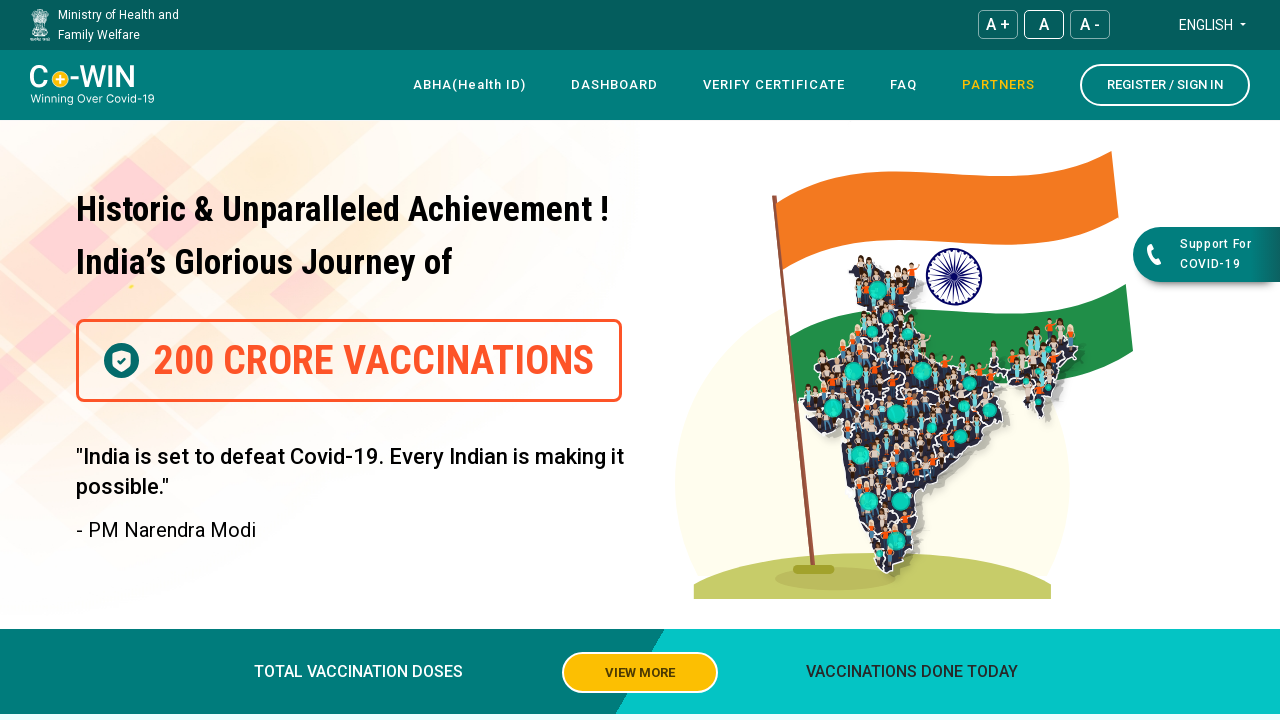

Retrieved all pages in context - total pages: 2
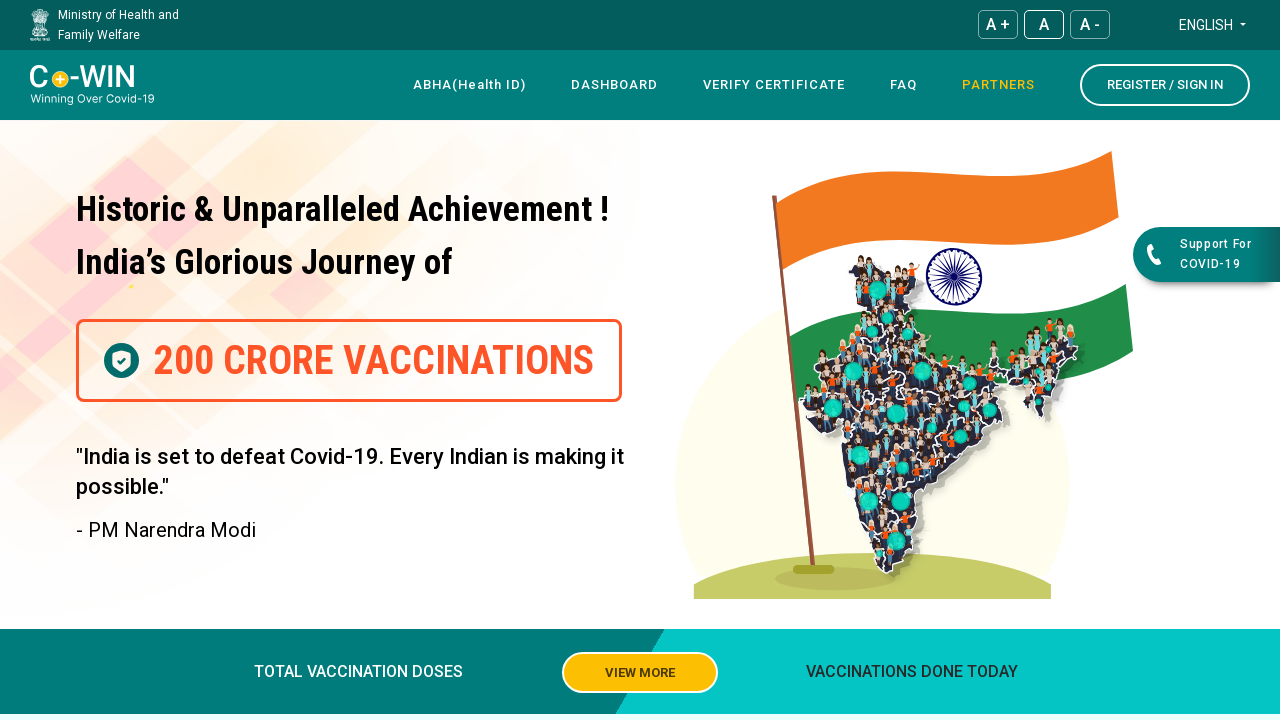

Closed the new tab that was opened
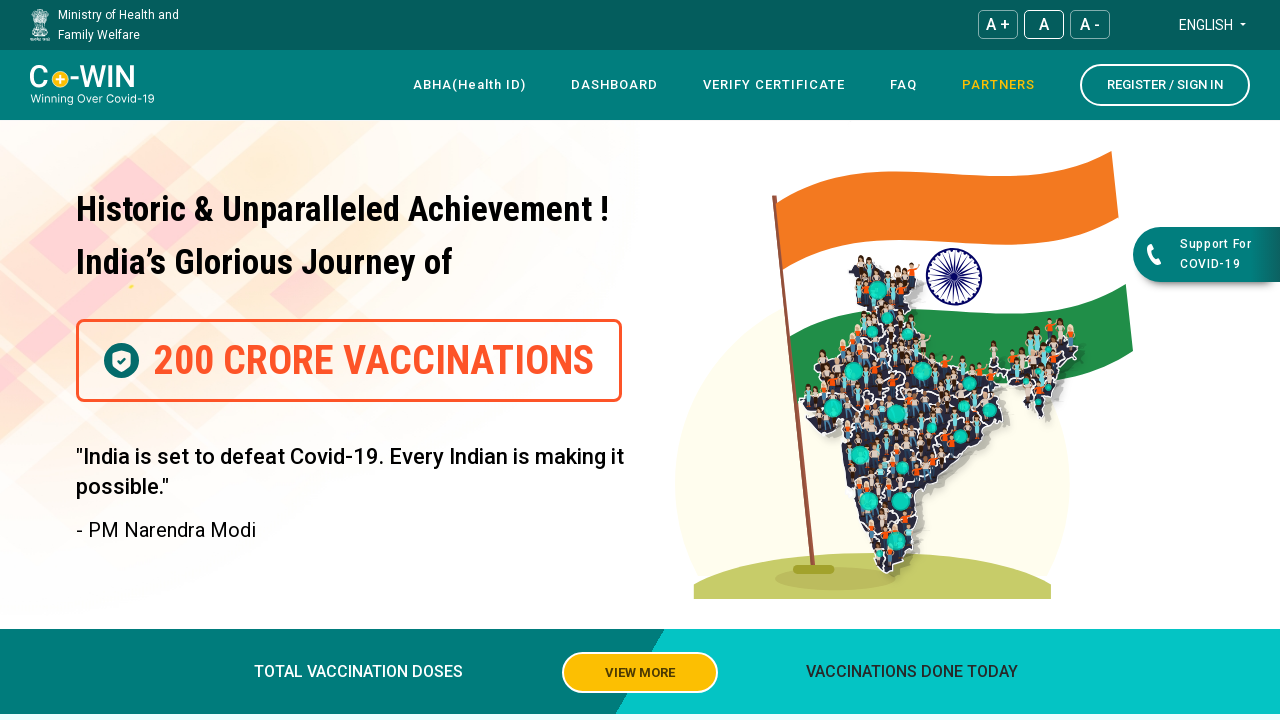

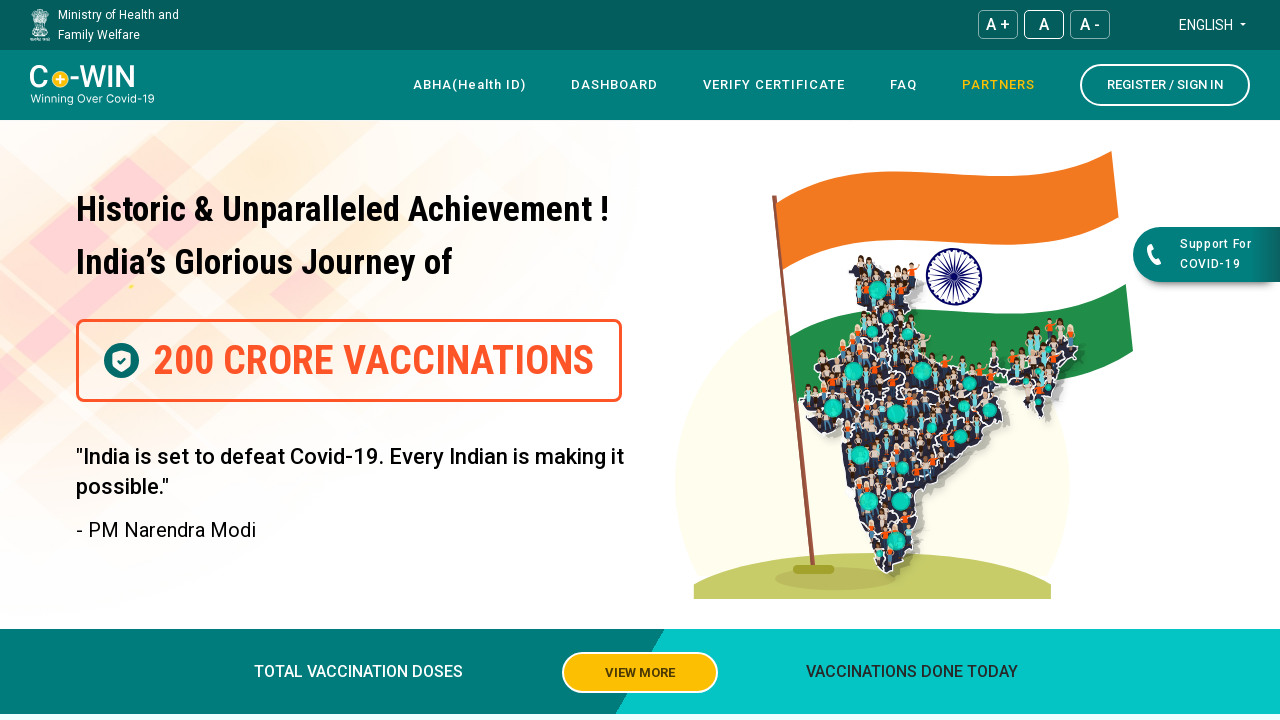